Navigates to the Selenium website and clicks on a navigation link

Starting URL: https://www.selenium.dev/

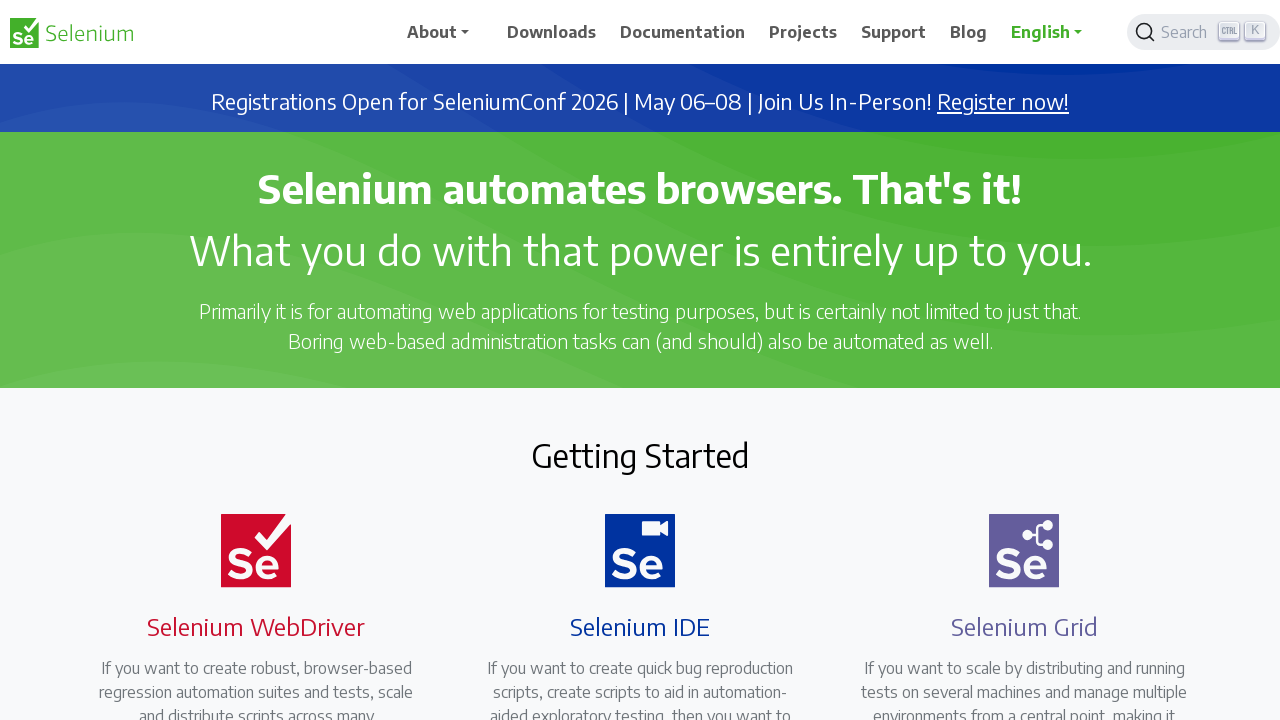

Navigated to Selenium website
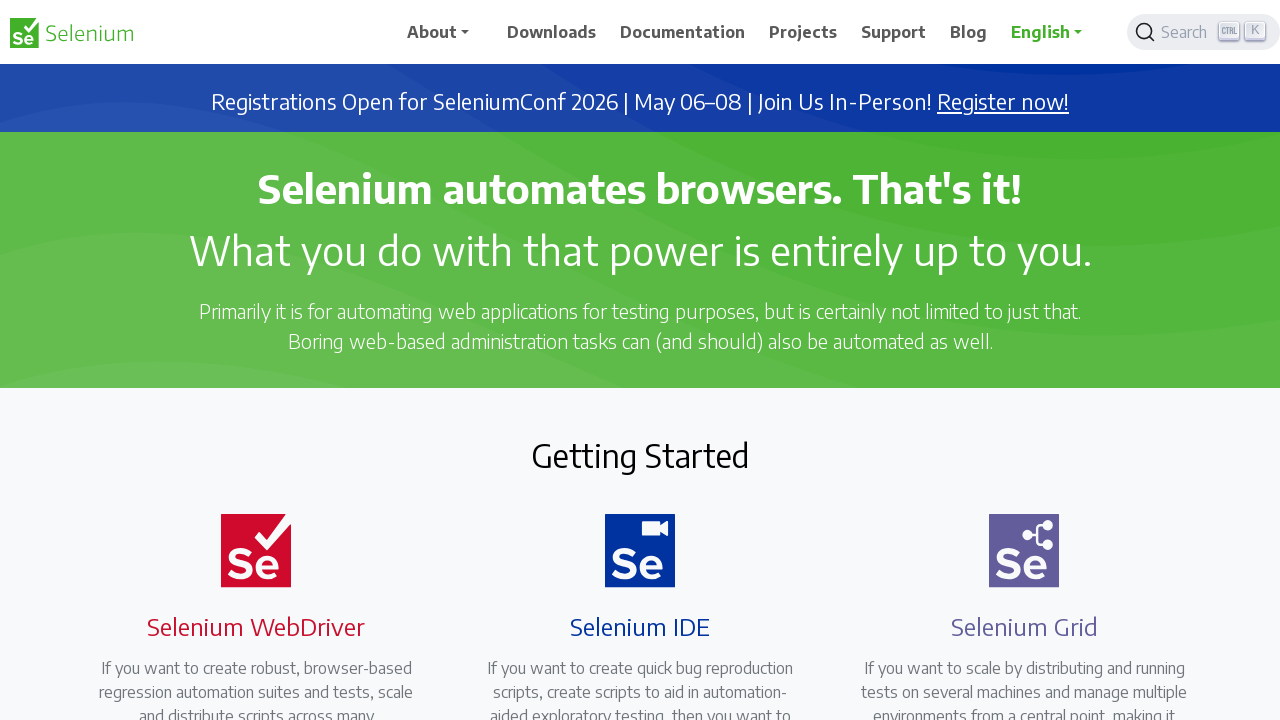

Clicked on the first navigation link at (445, 32) on .nav-link:first-child
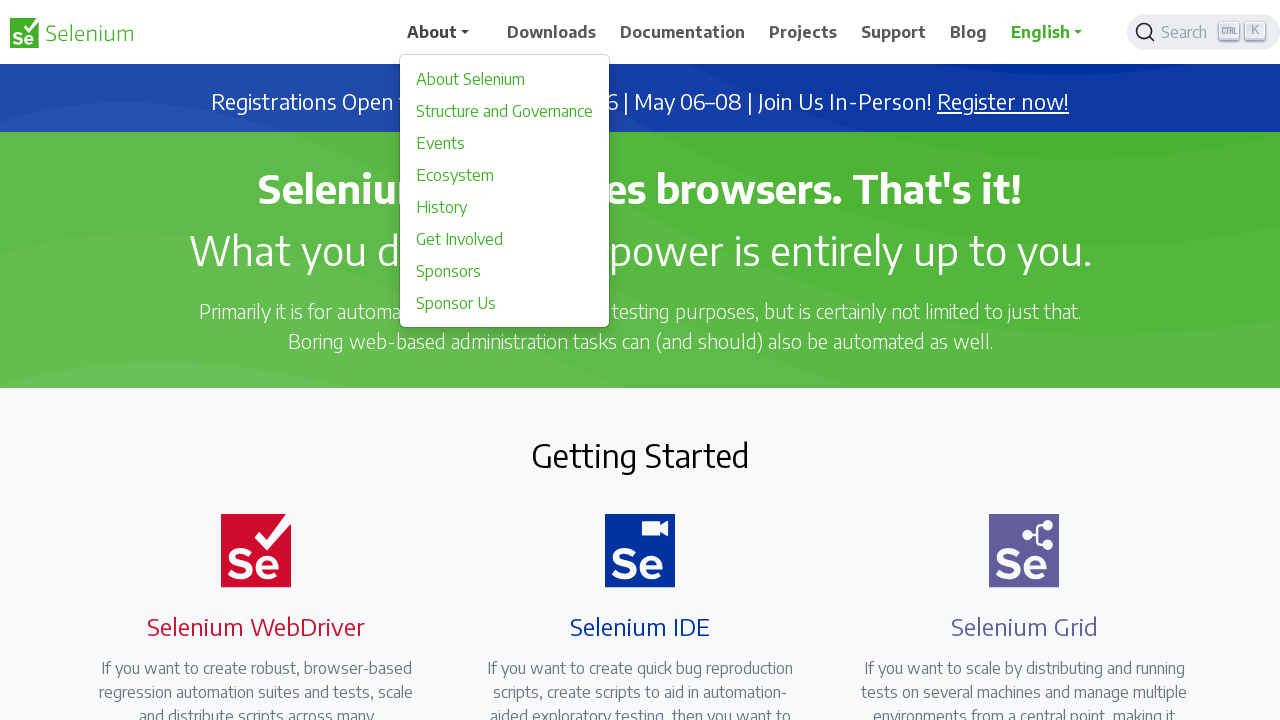

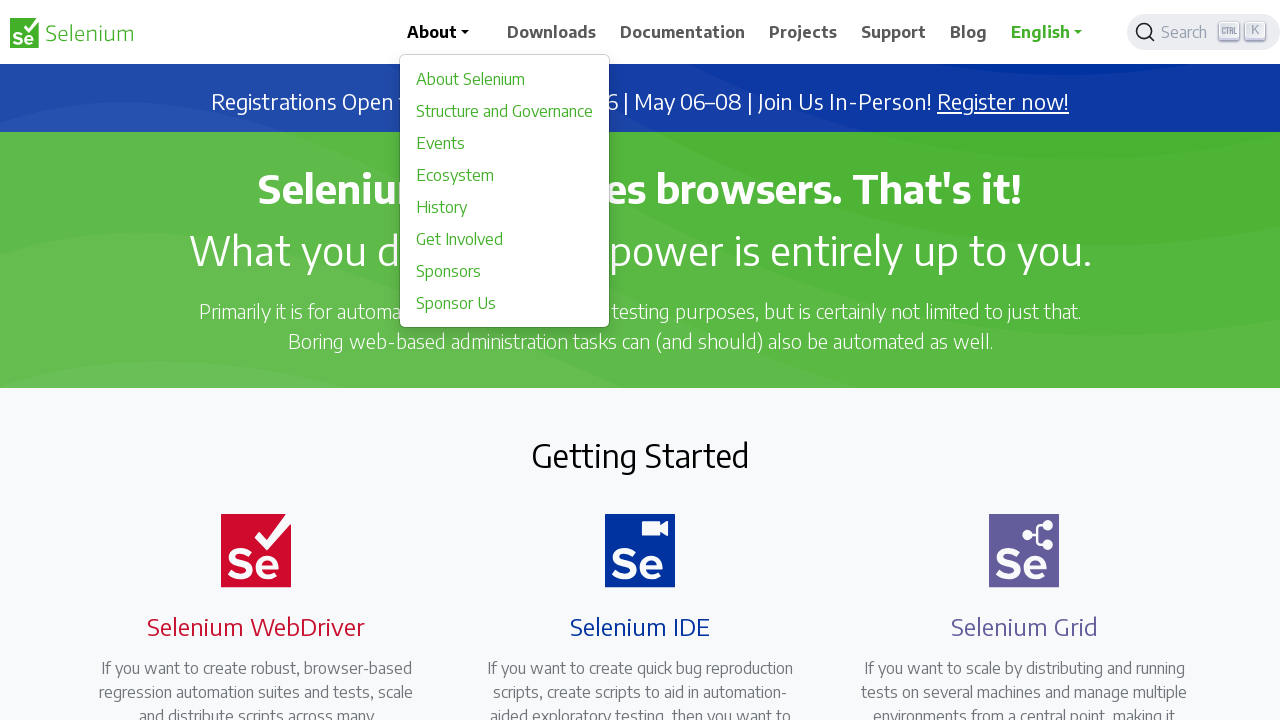